Navigates to Mars news page and waits for news content to load

Starting URL: https://data-class-mars.s3.amazonaws.com/Mars/index.html

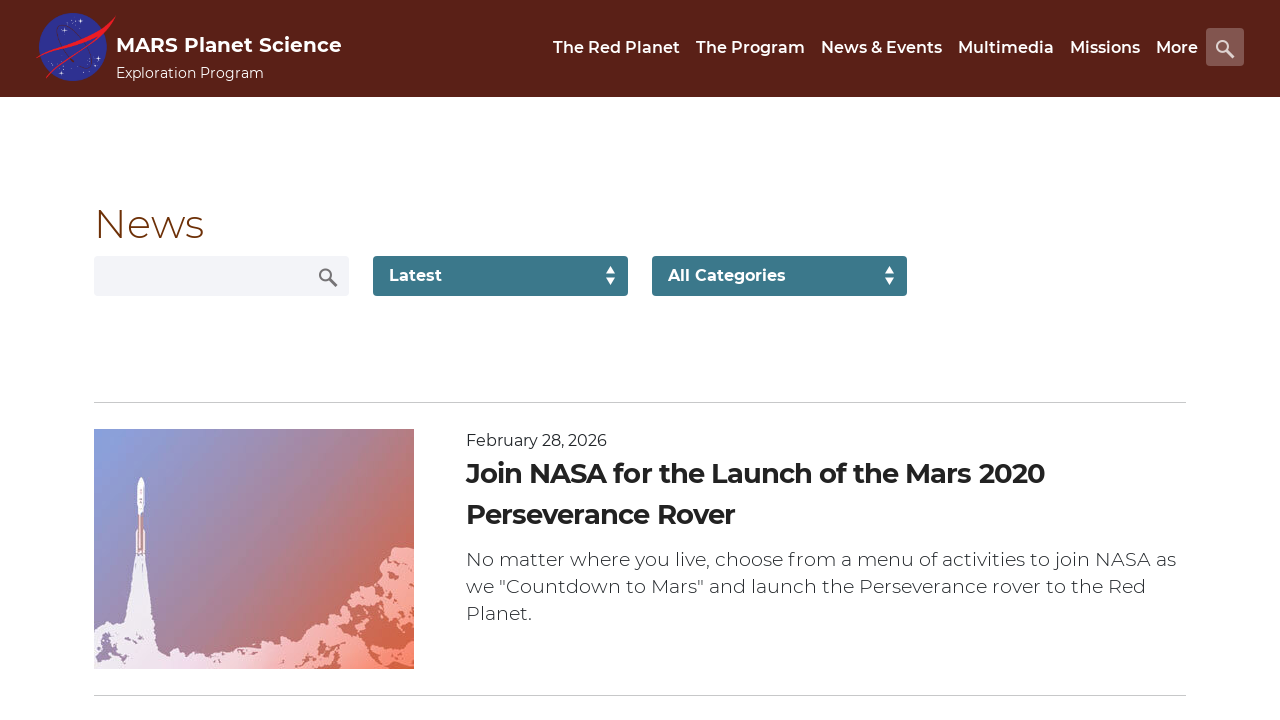

Navigated to Mars news page
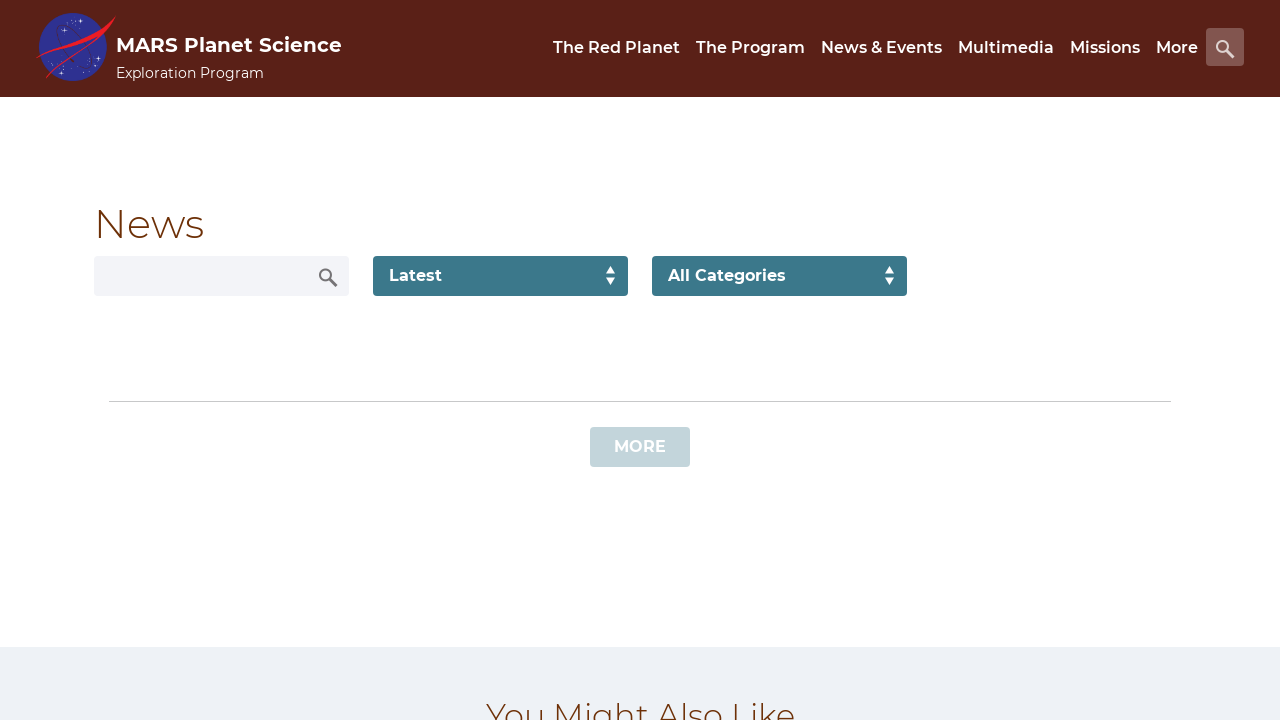

News content list loaded
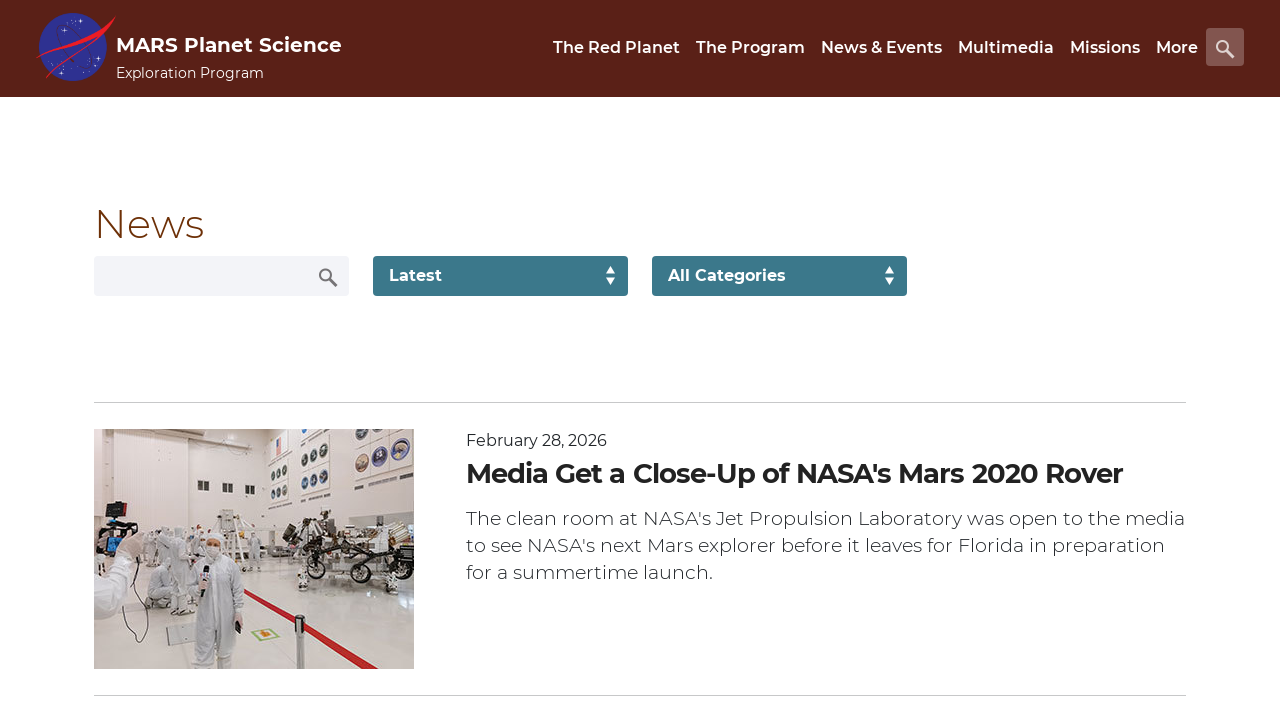

News title element loaded
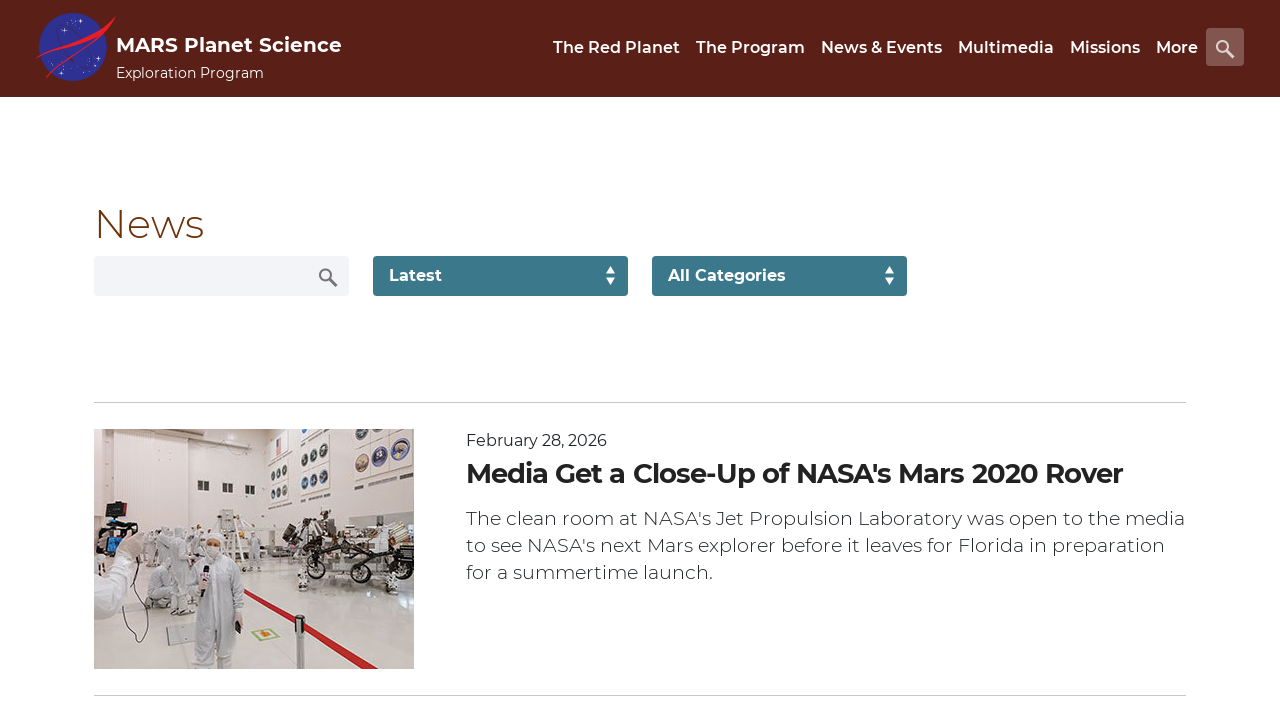

News article teaser body loaded
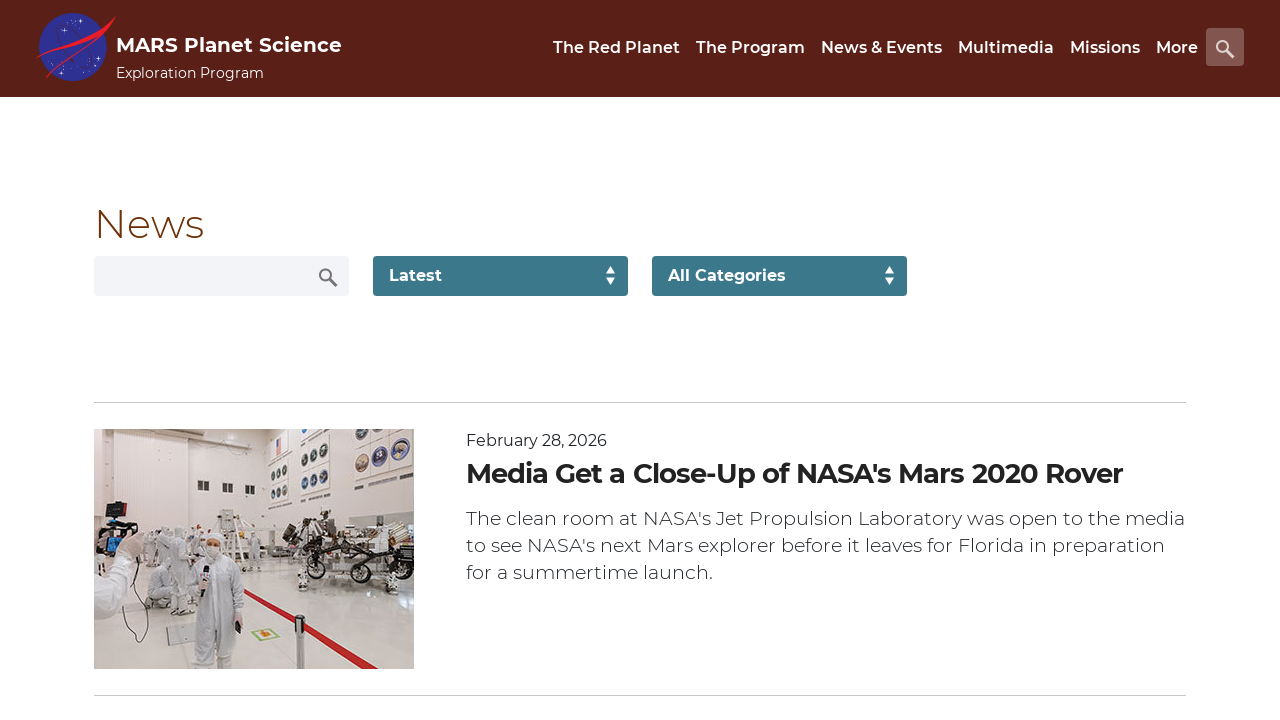

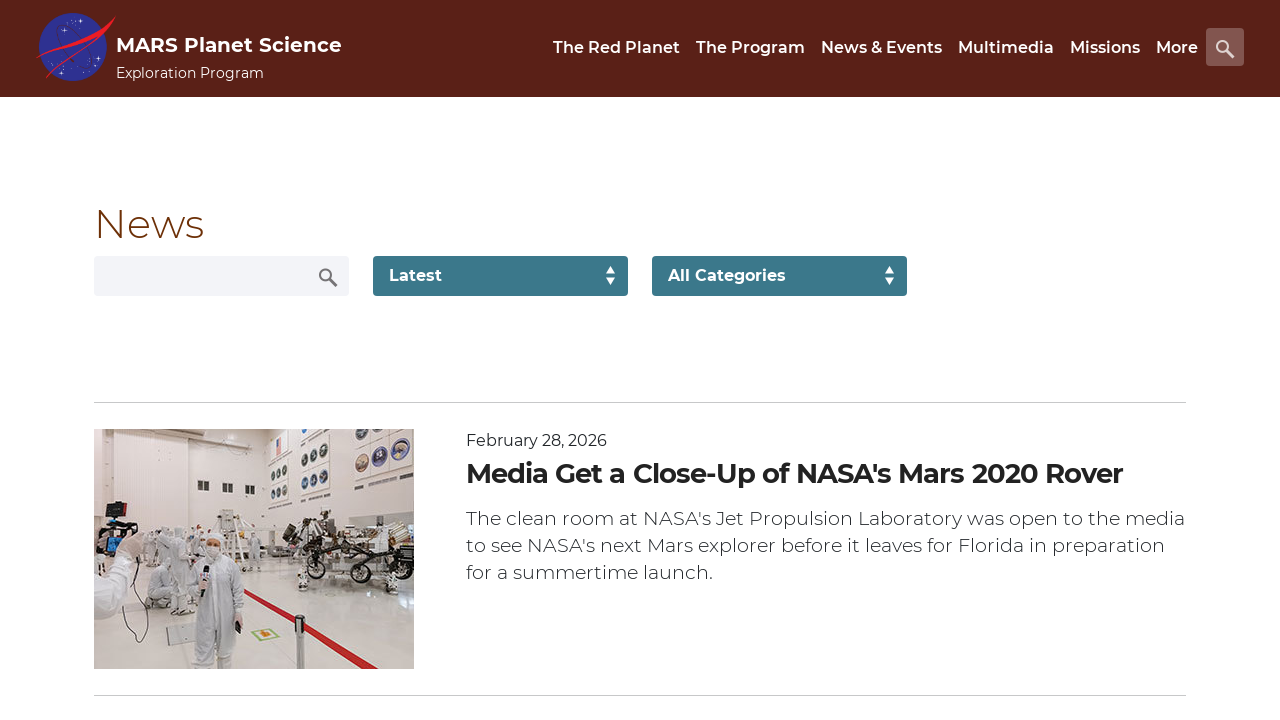